Tests browser tab switching functionality by opening MVN Repository, then opening a new tab to navigate to Tutorials Point Selenium practice page, and switching between both tabs.

Starting URL: https://mvnrepository.com/

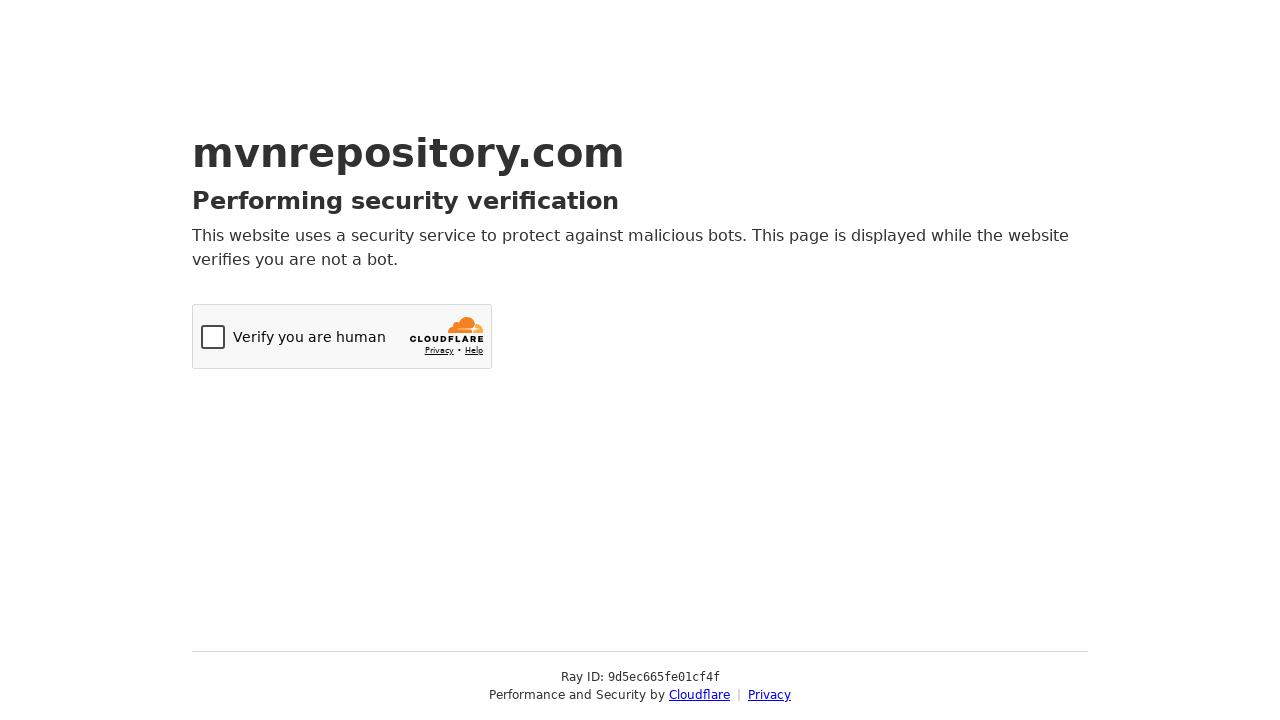

Initial MVN Repository page loaded
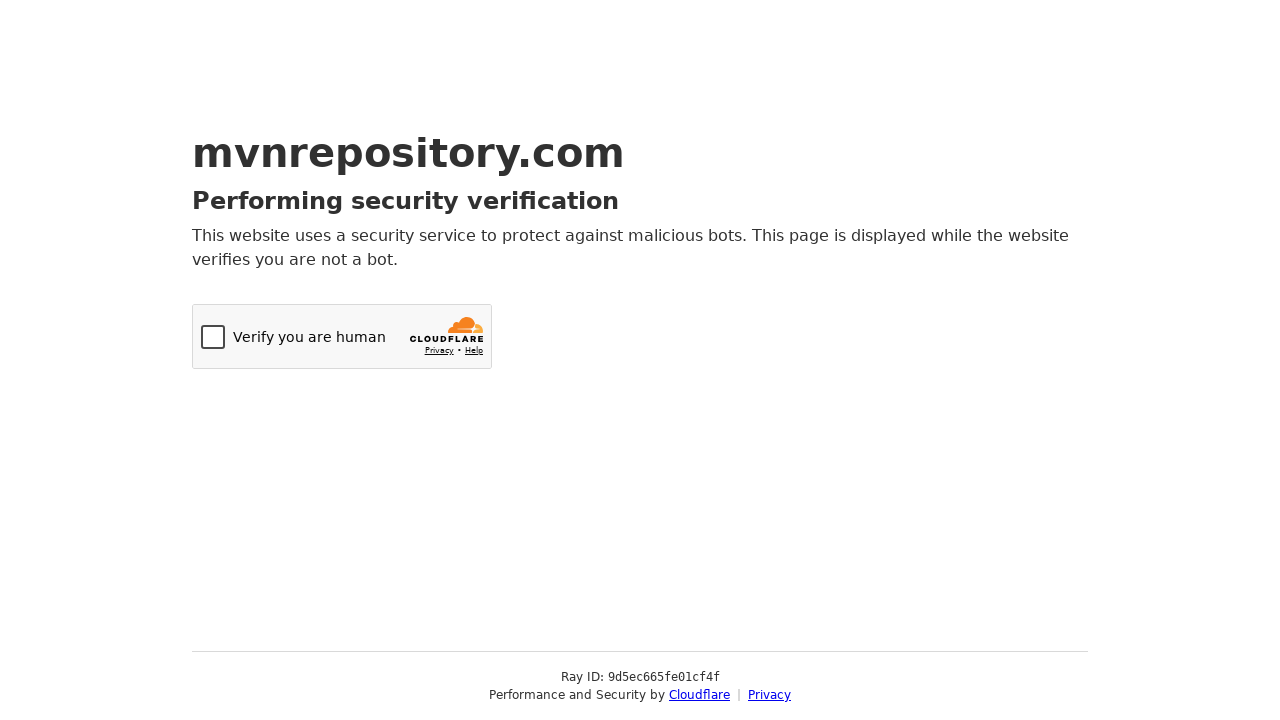

Opened a new browser tab
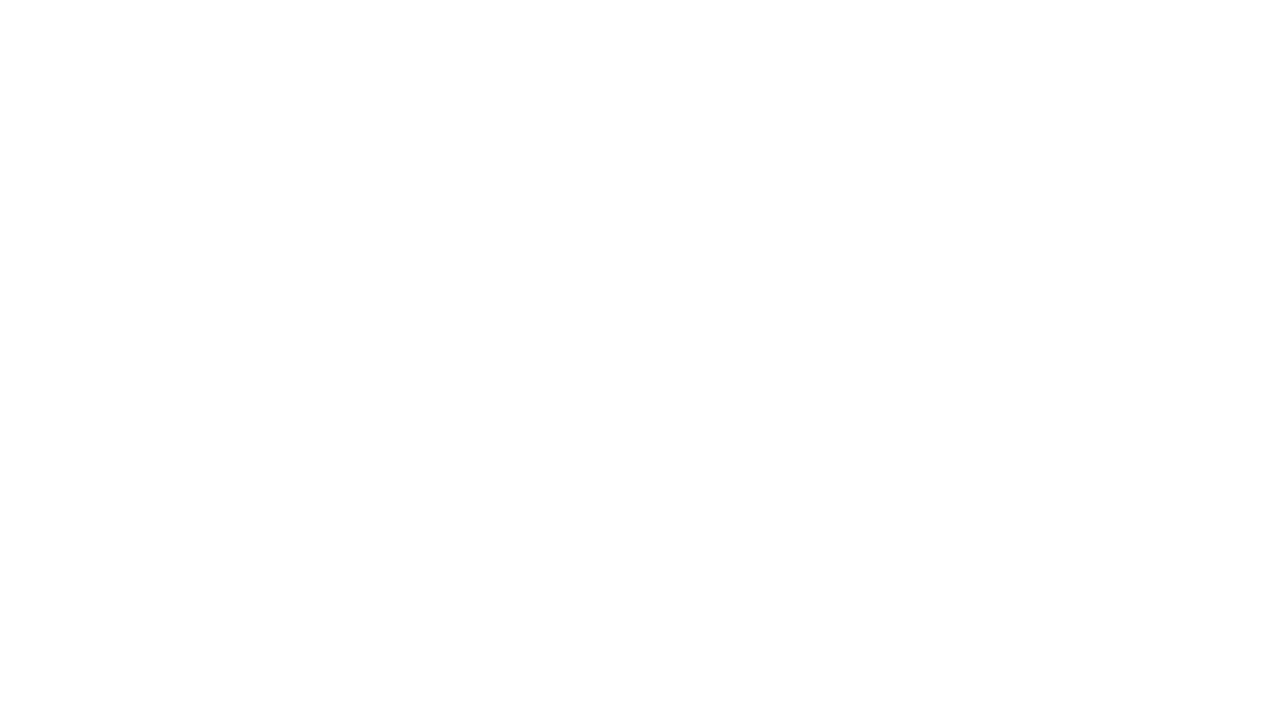

Navigated to Tutorials Point Selenium practice page
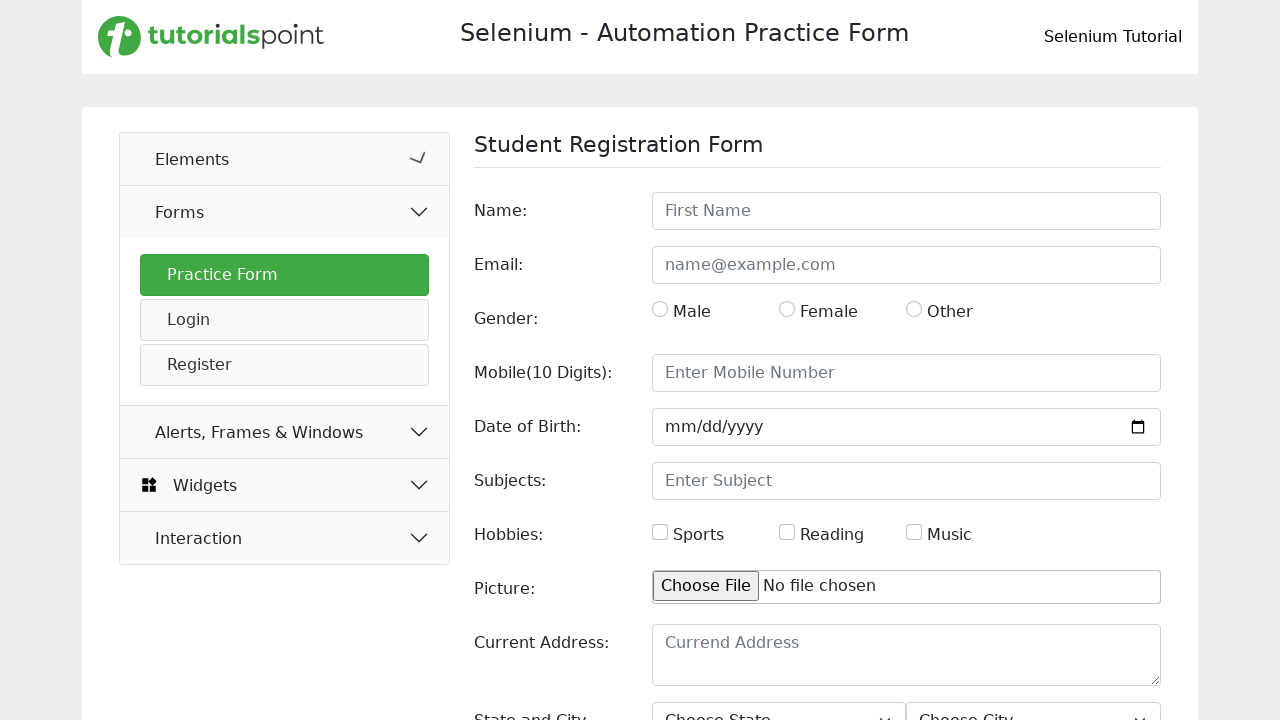

Tutorials Point page fully loaded
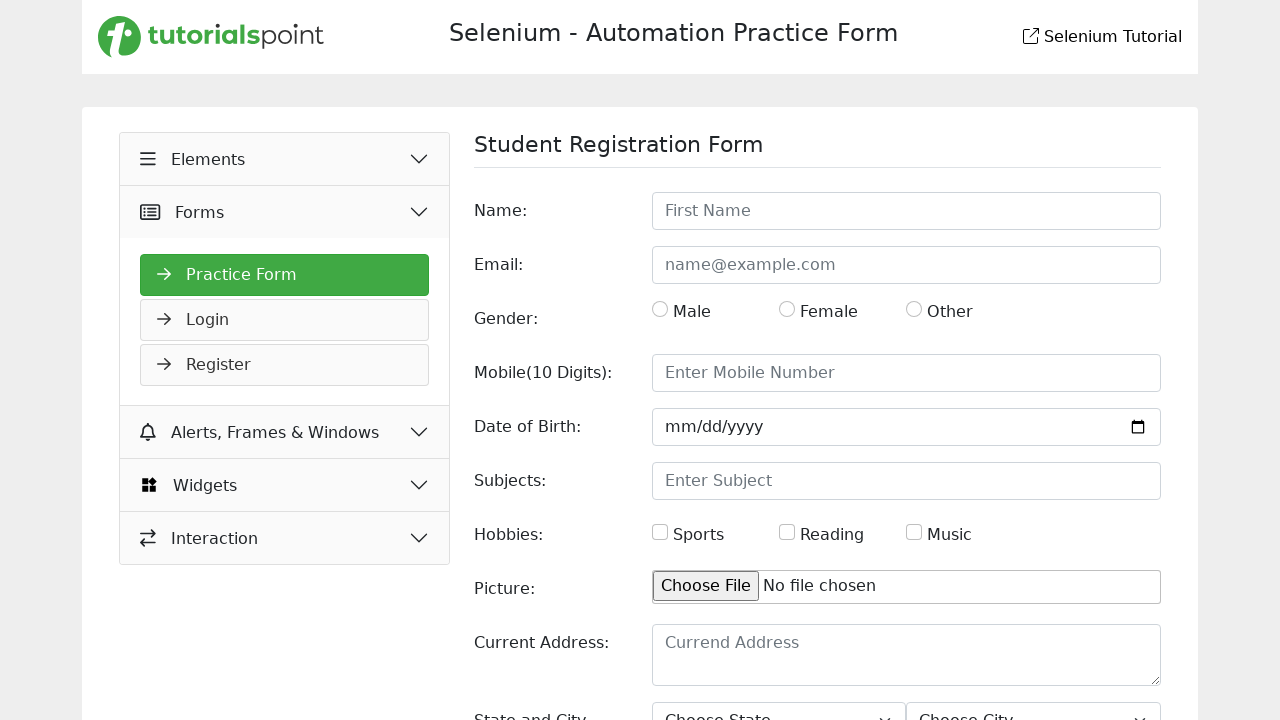

Switched to first tab (MVN Repository)
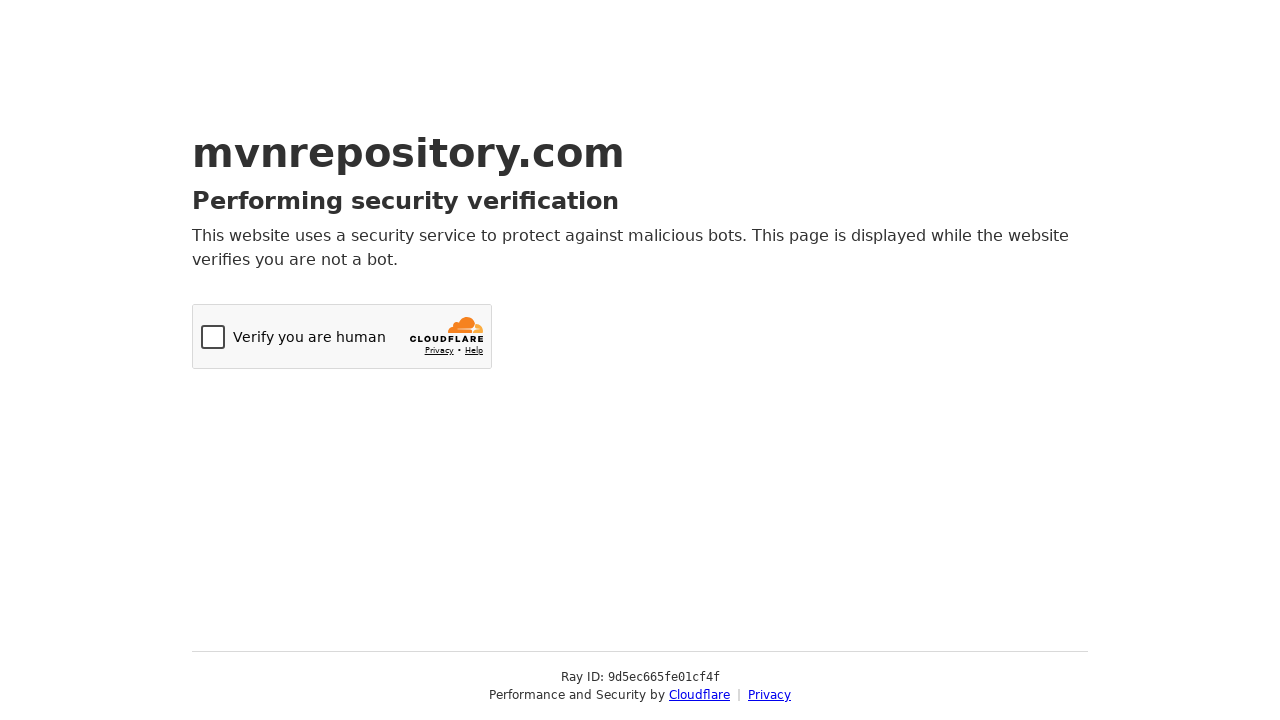

Waited 1 second on first tab
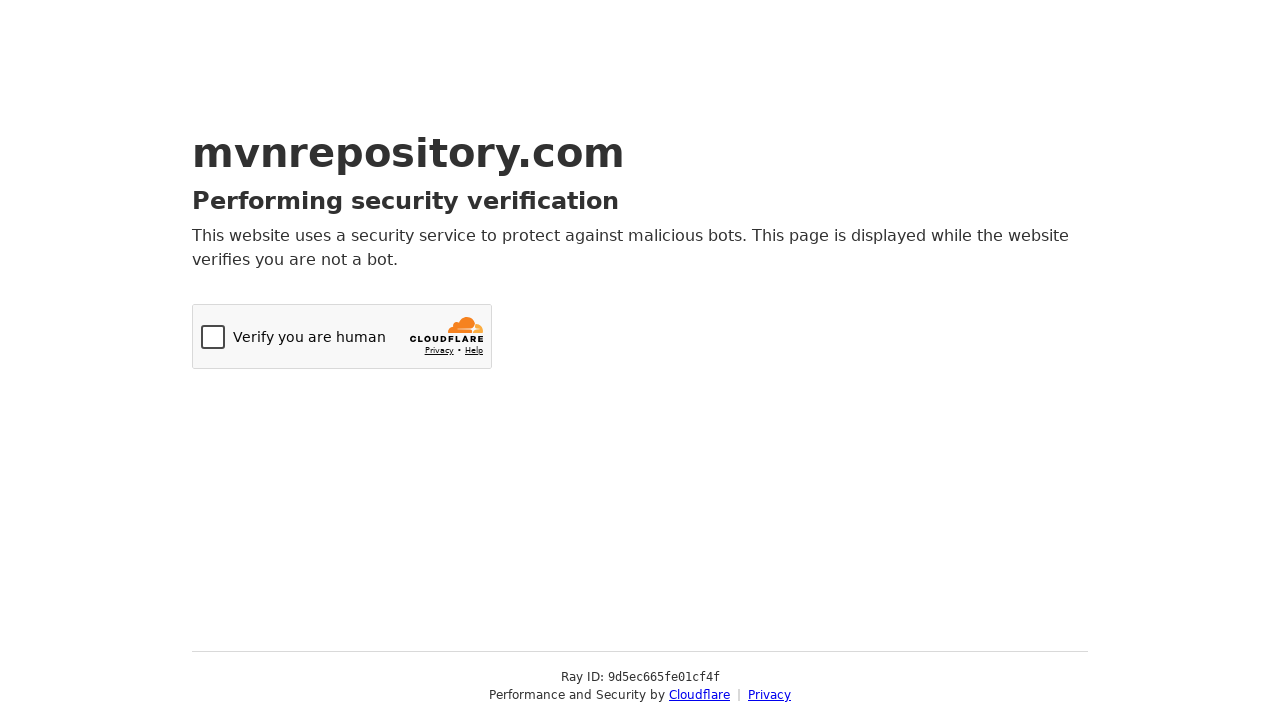

Switched to second tab (Tutorials Point)
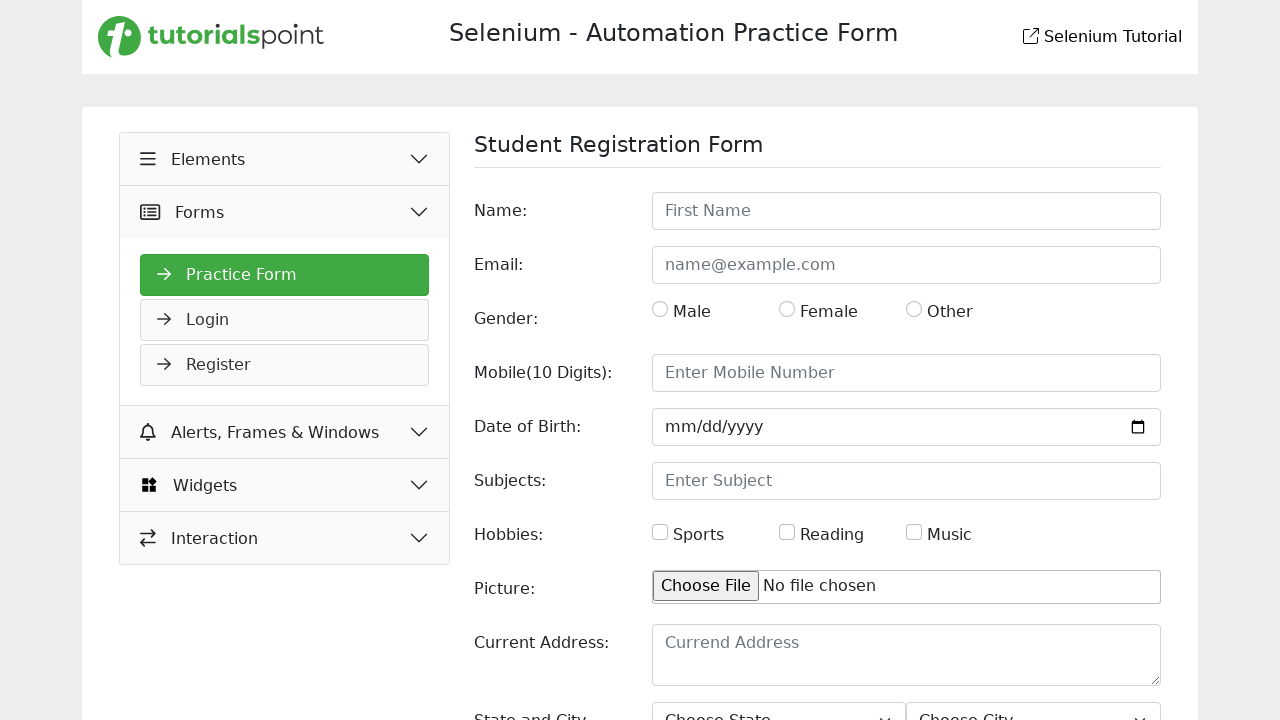

Waited 1 second on second tab
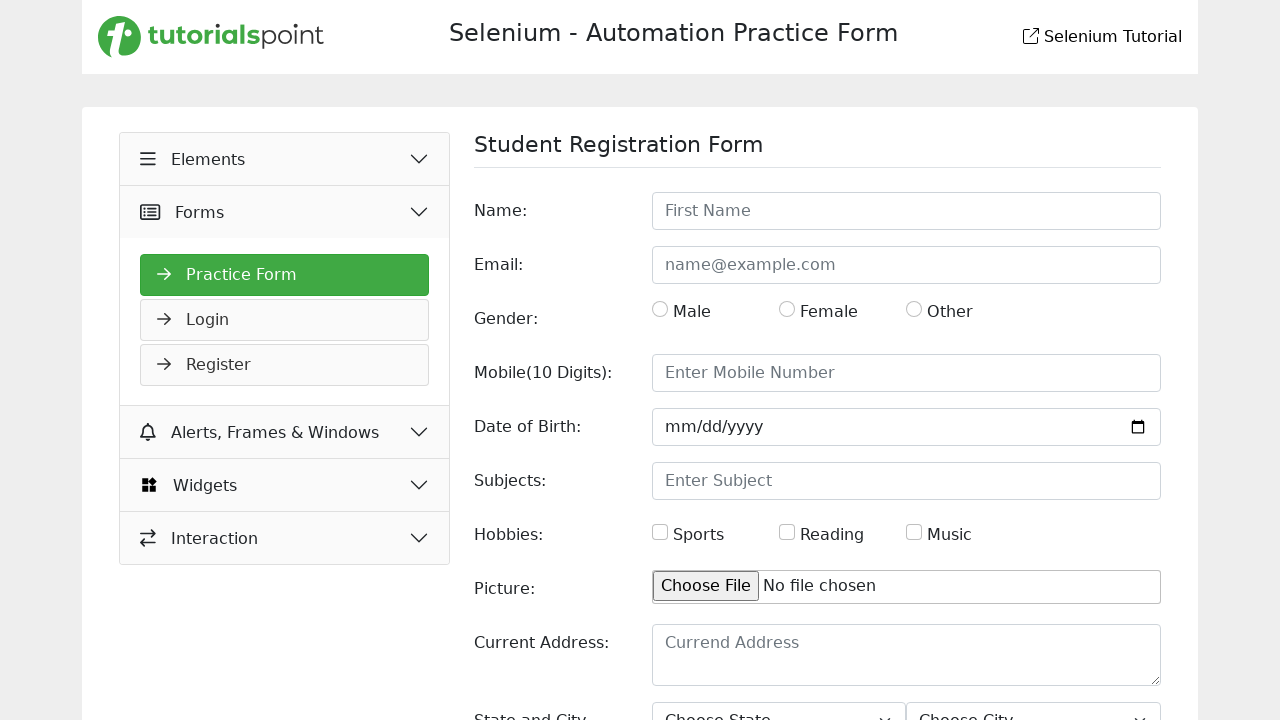

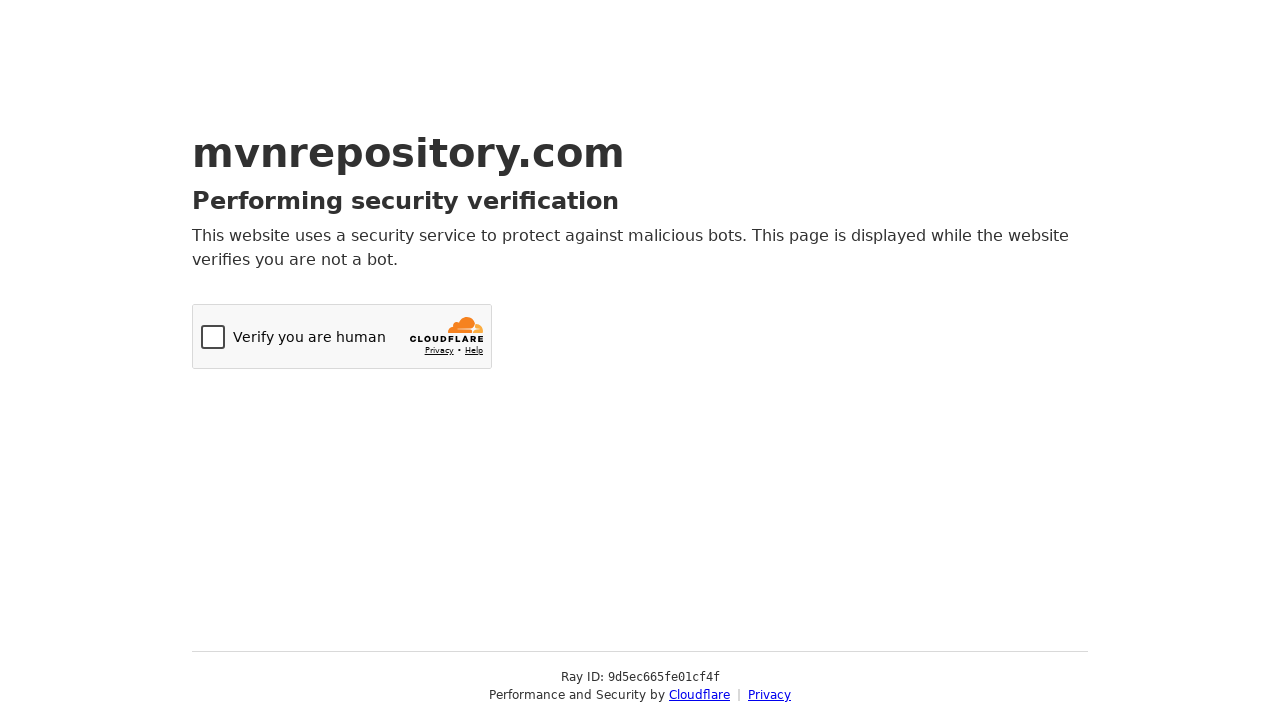